Tests handling of JavaScript alert dialogs by clicking a button that triggers an alert and then accepting it

Starting URL: https://formy-project.herokuapp.com/switch-window

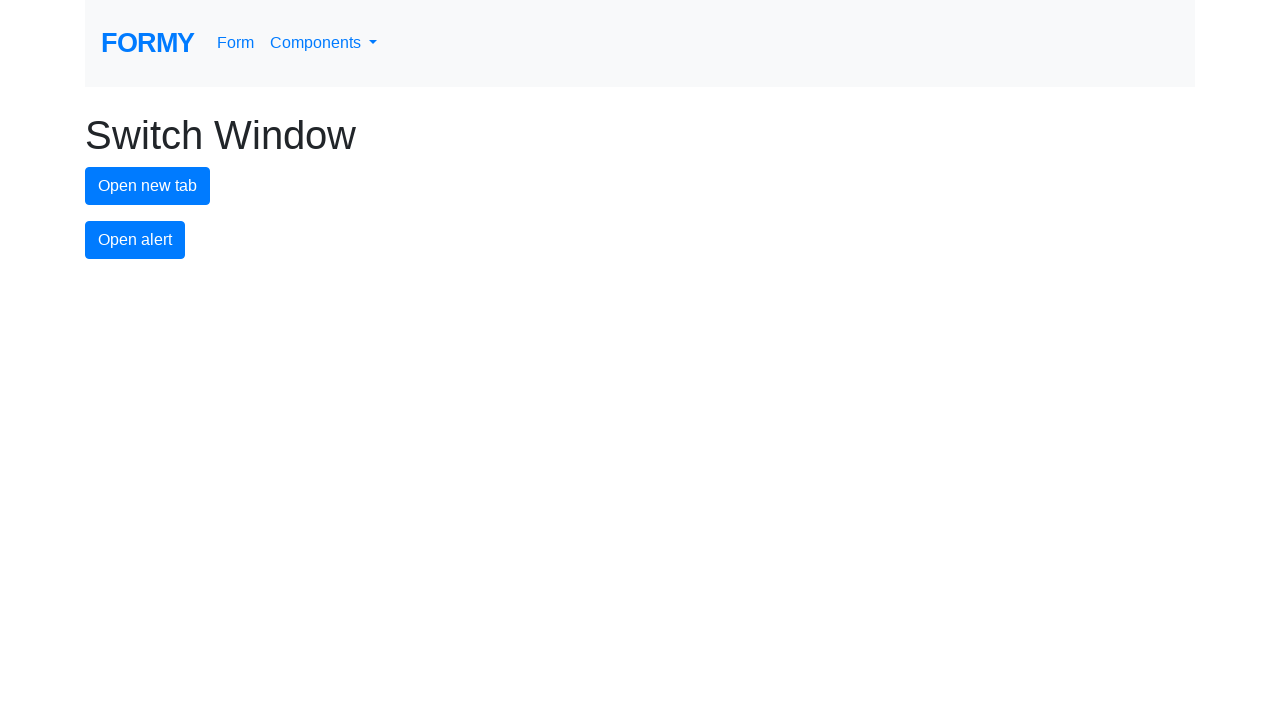

Set up dialog handler to automatically accept alerts
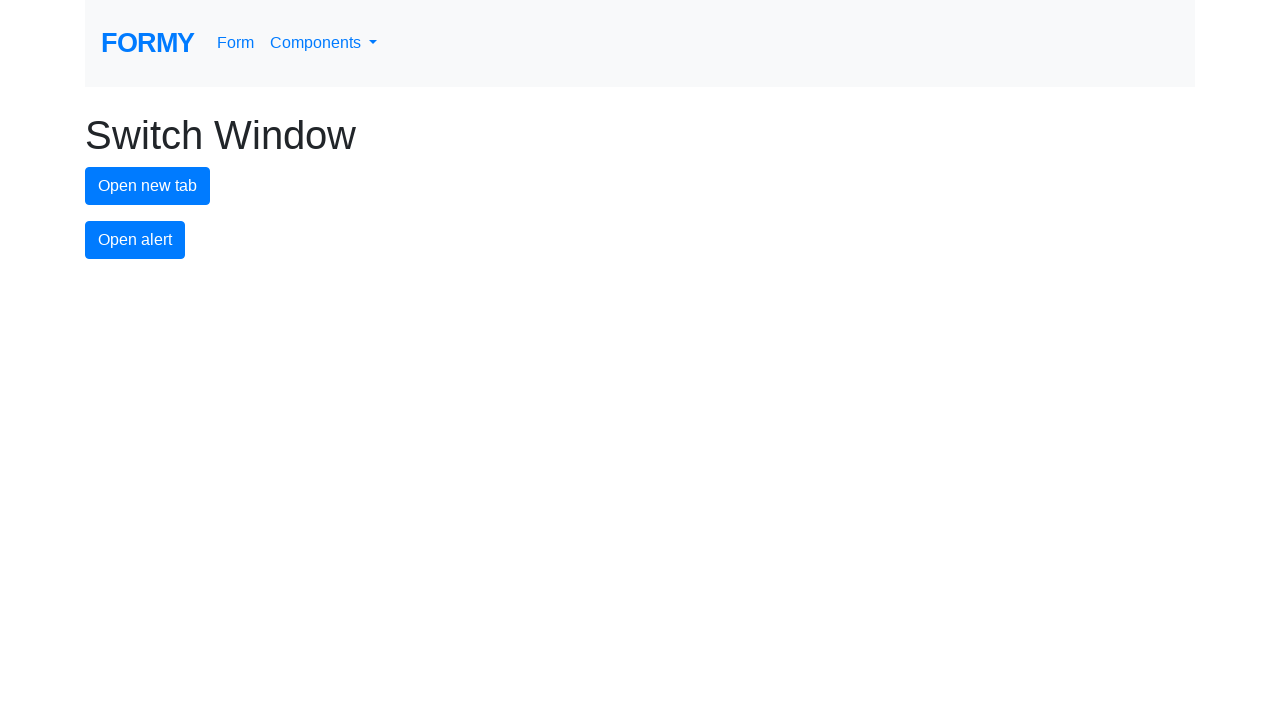

Clicked alert button to trigger JavaScript alert dialog at (135, 240) on #alert-button
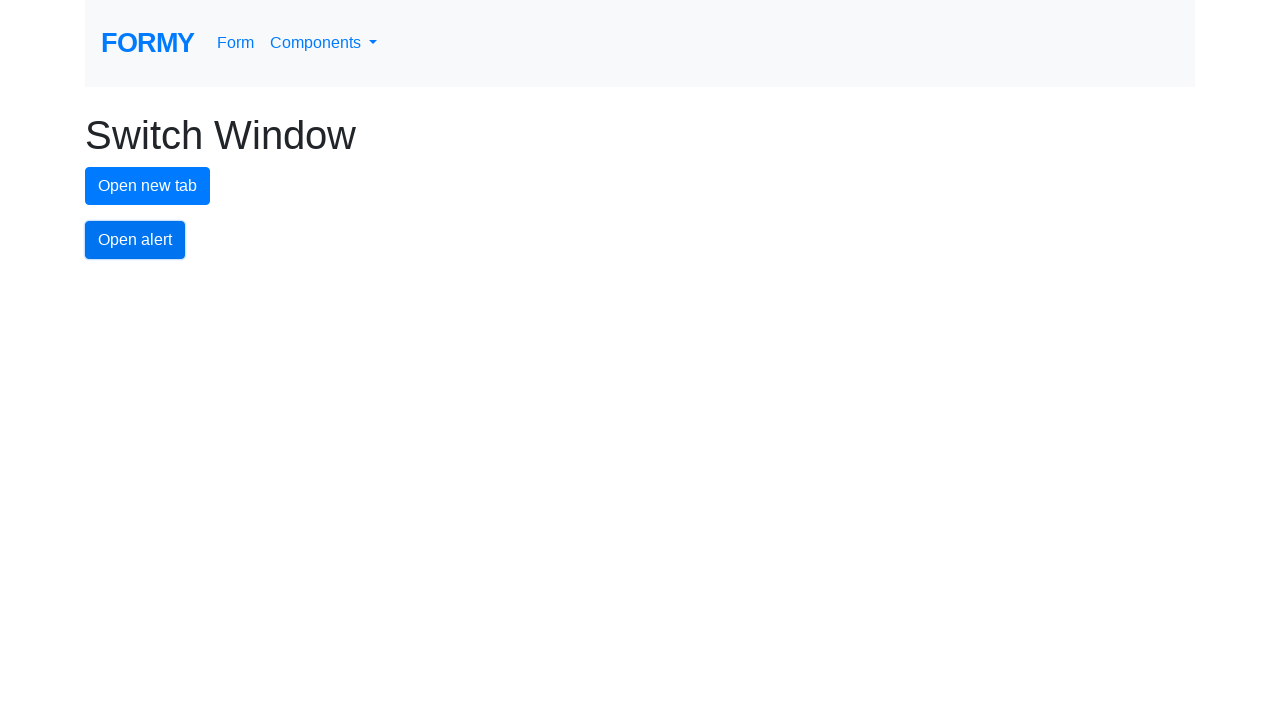

Waited 500ms for alert dialog to be processed
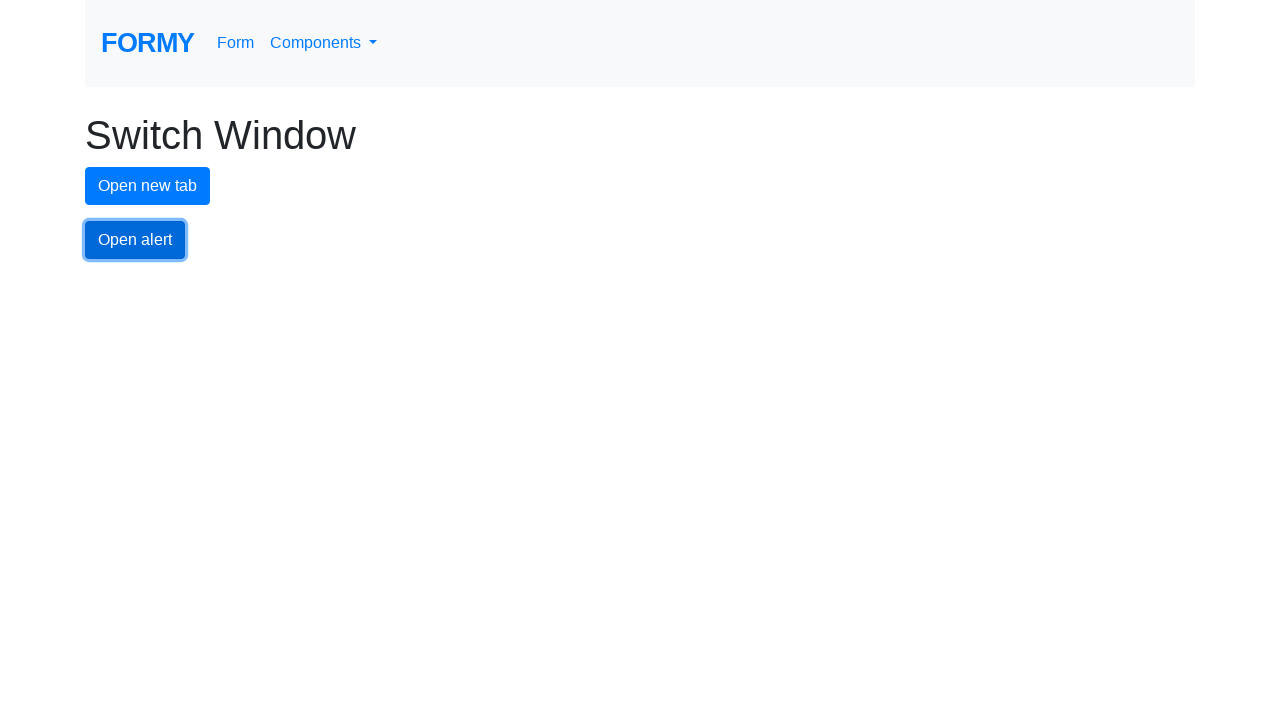

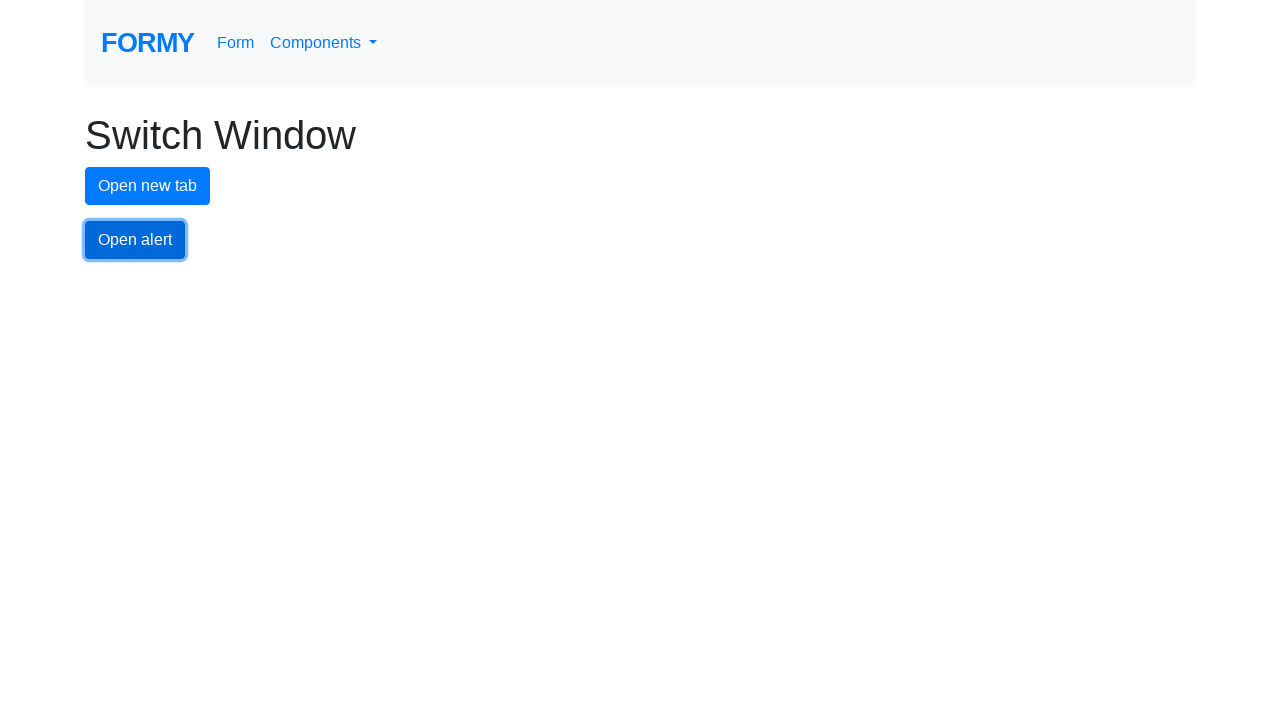